Tests registration validation when both username and password fields are empty

Starting URL: https://www.demoblaze.com/

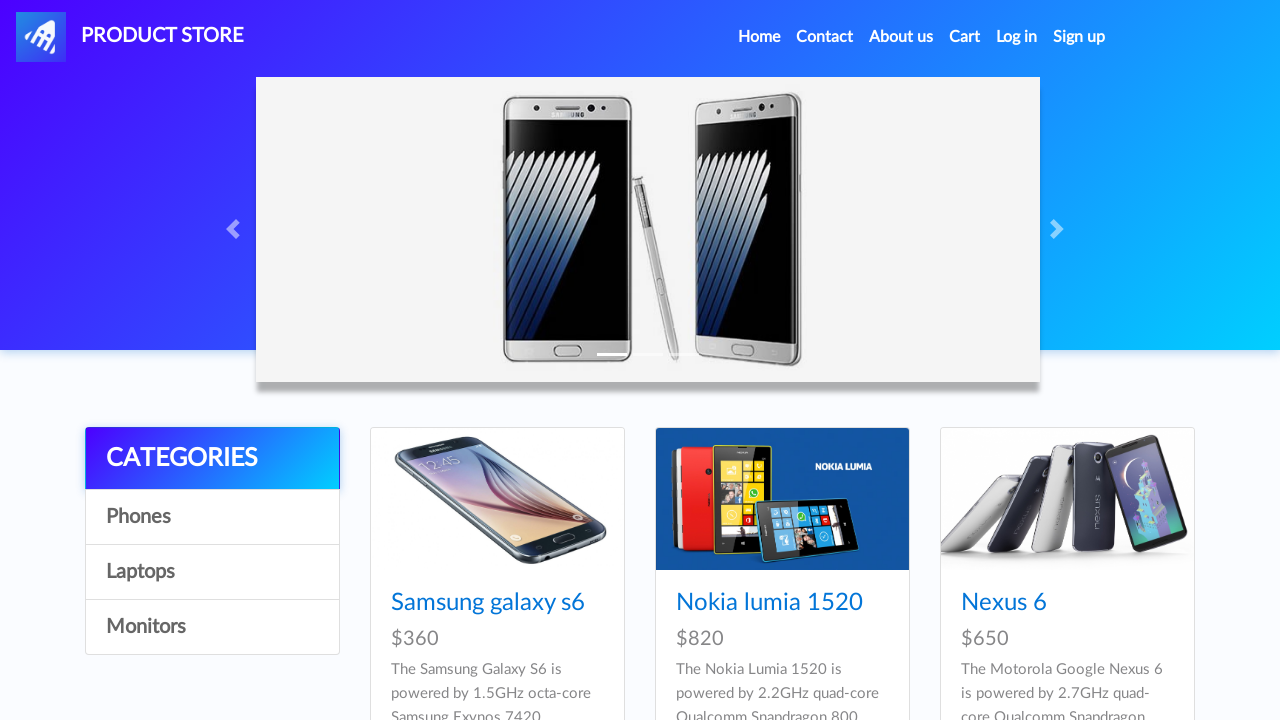

Set up dialog handler to dismiss validation errors
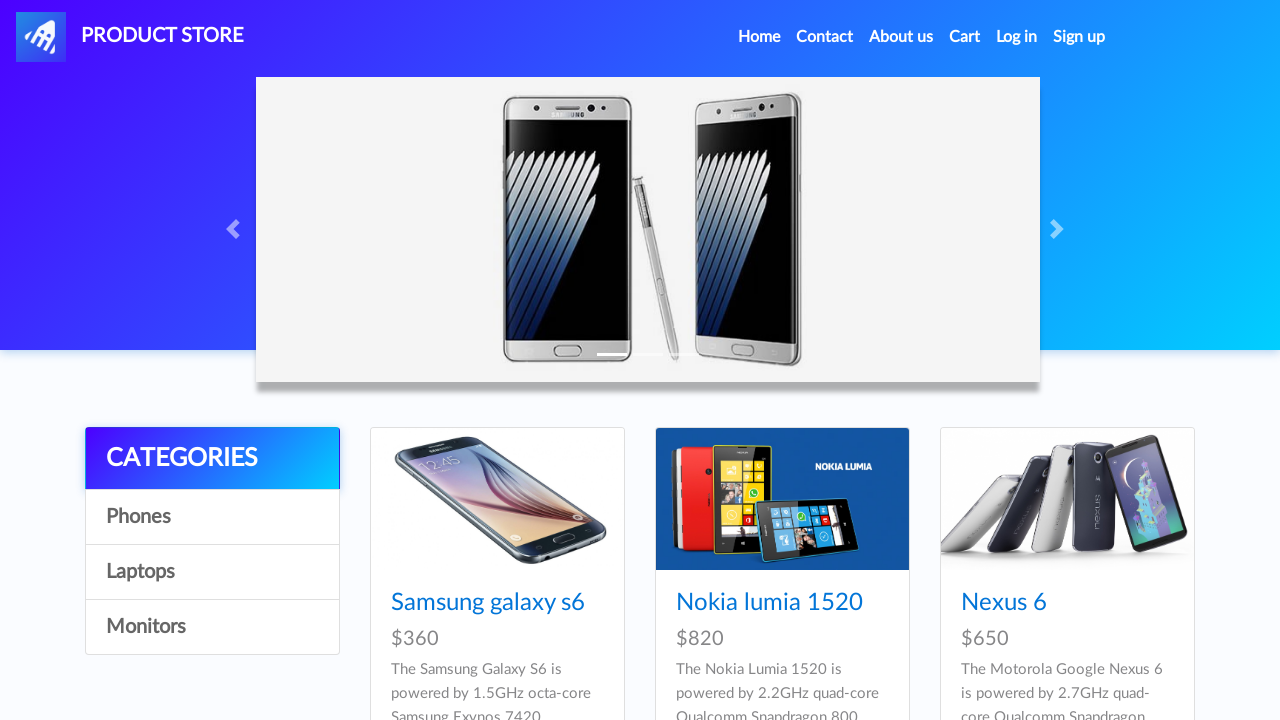

Clicked signup button to open registration modal at (1079, 37) on #signin2
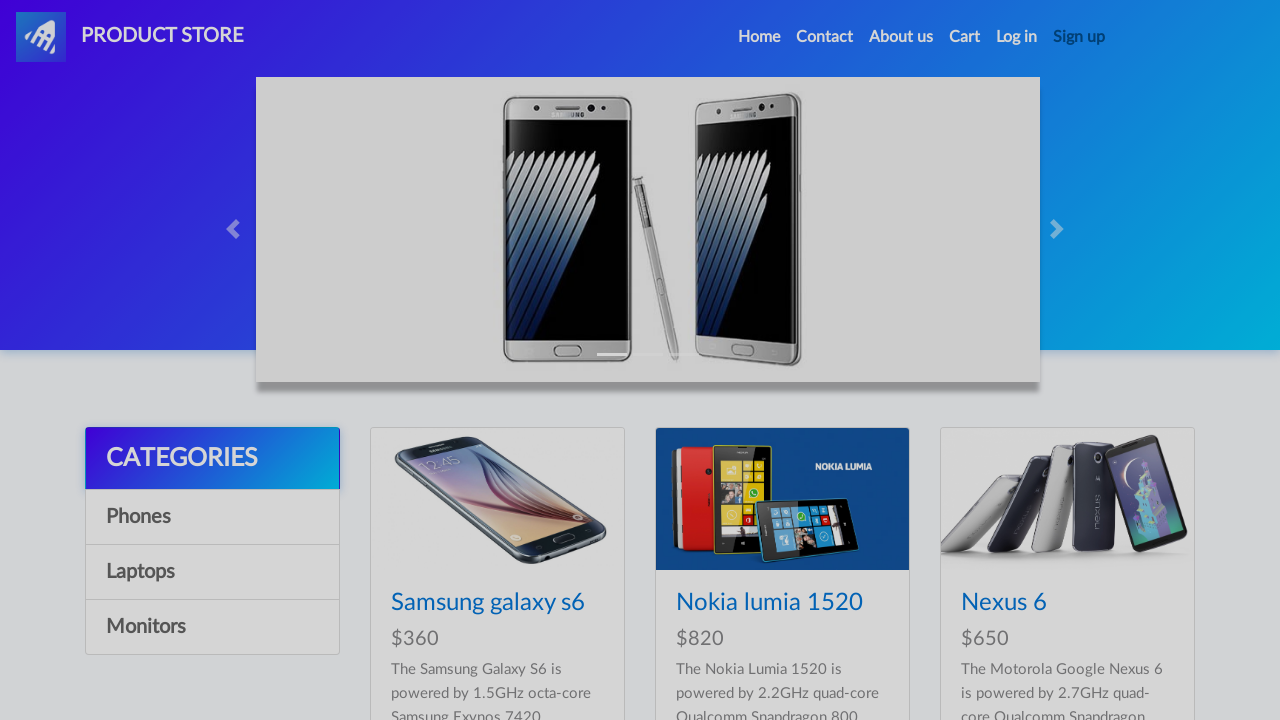

Registration modal appeared with register button visible
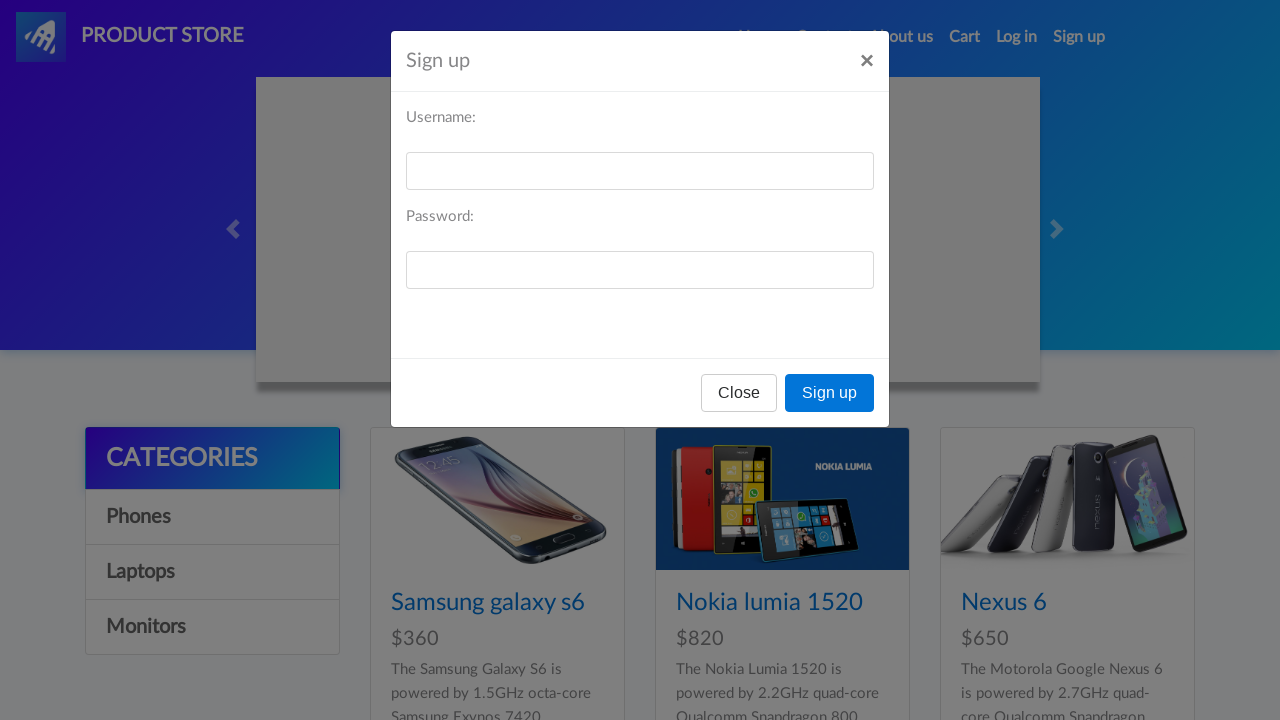

Clicked register button without entering username or password at (830, 393) on xpath=//button[@onclick='register()']
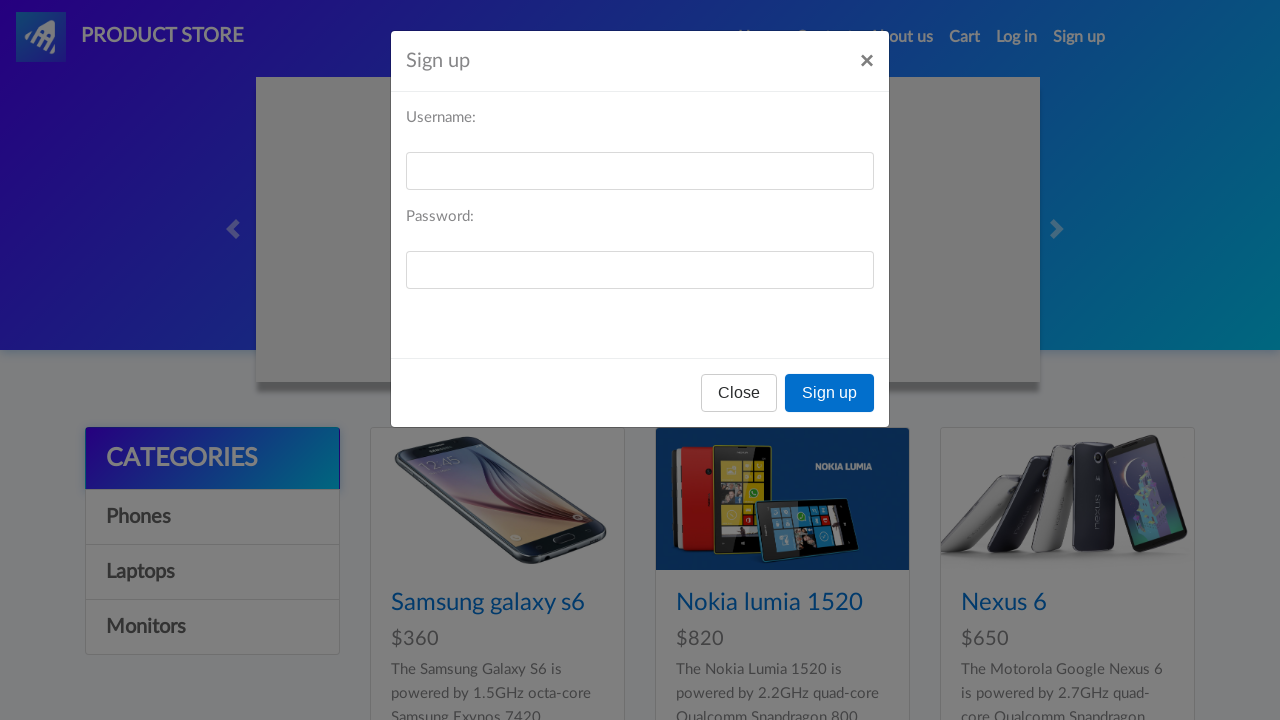

Waited for validation response from server
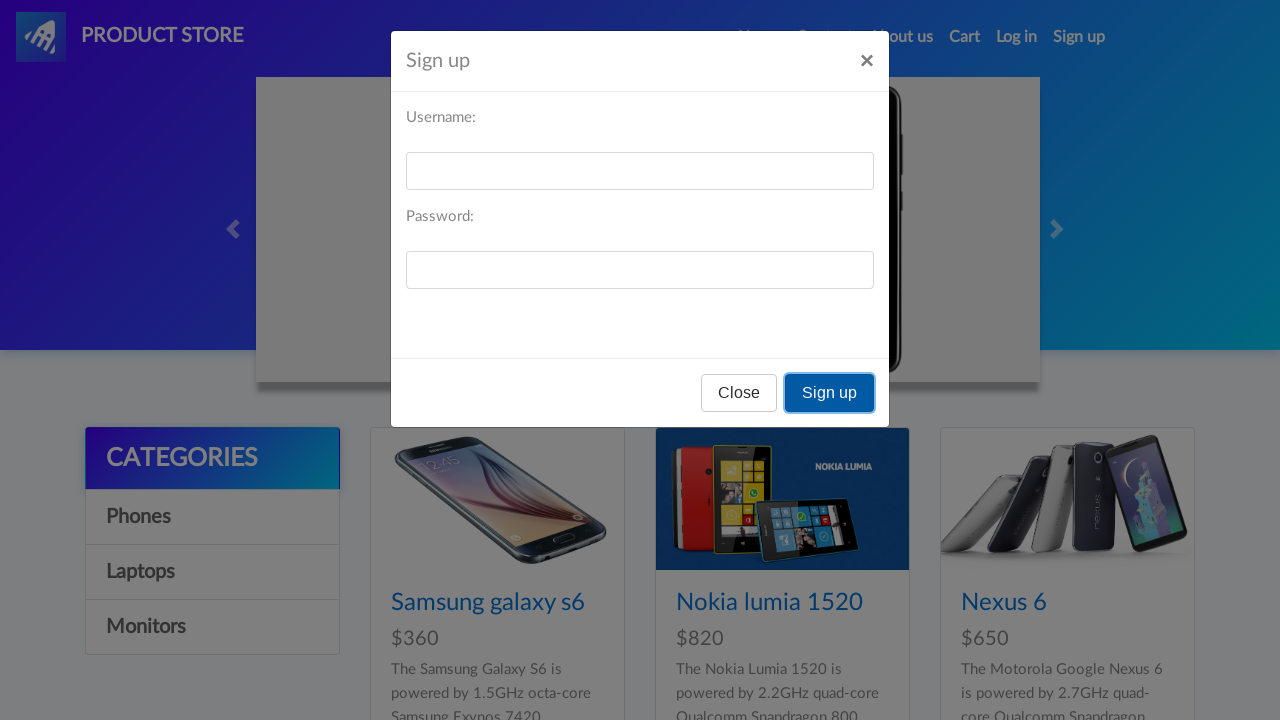

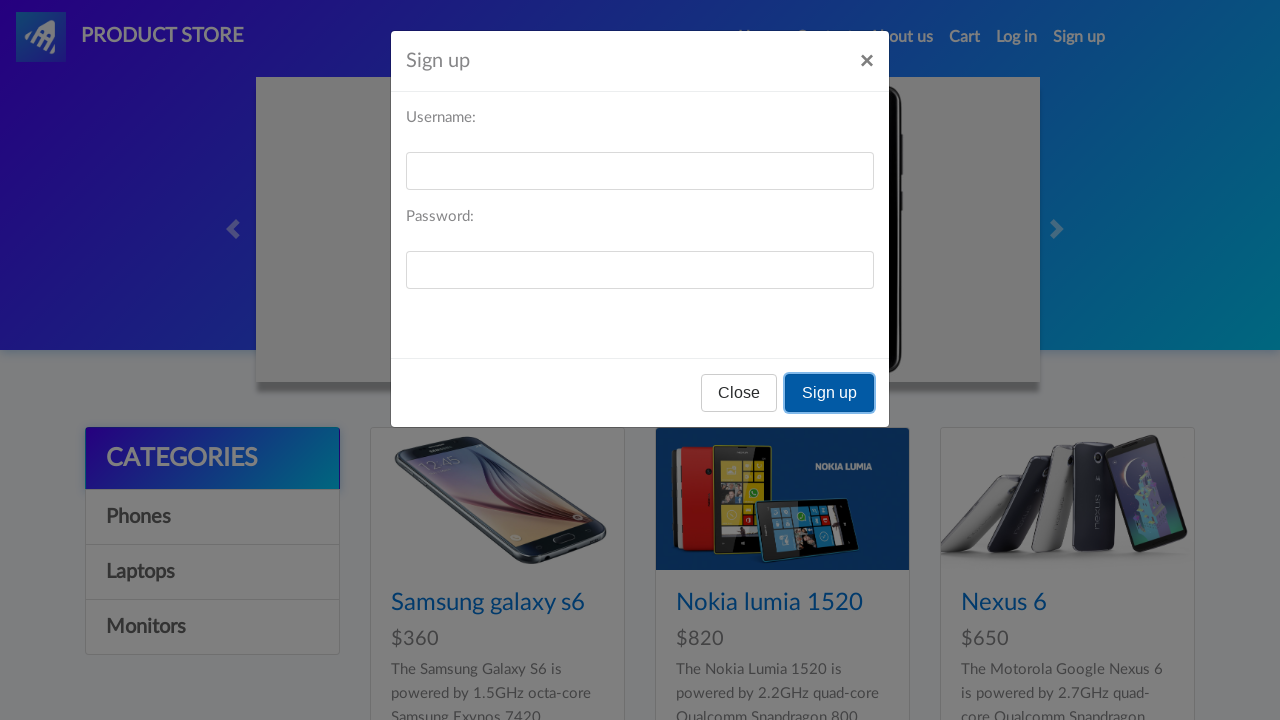